Tests dropdown functionality by selecting an option by index and verifying it is selected

Starting URL: http://the-internet.herokuapp.com/dropdown

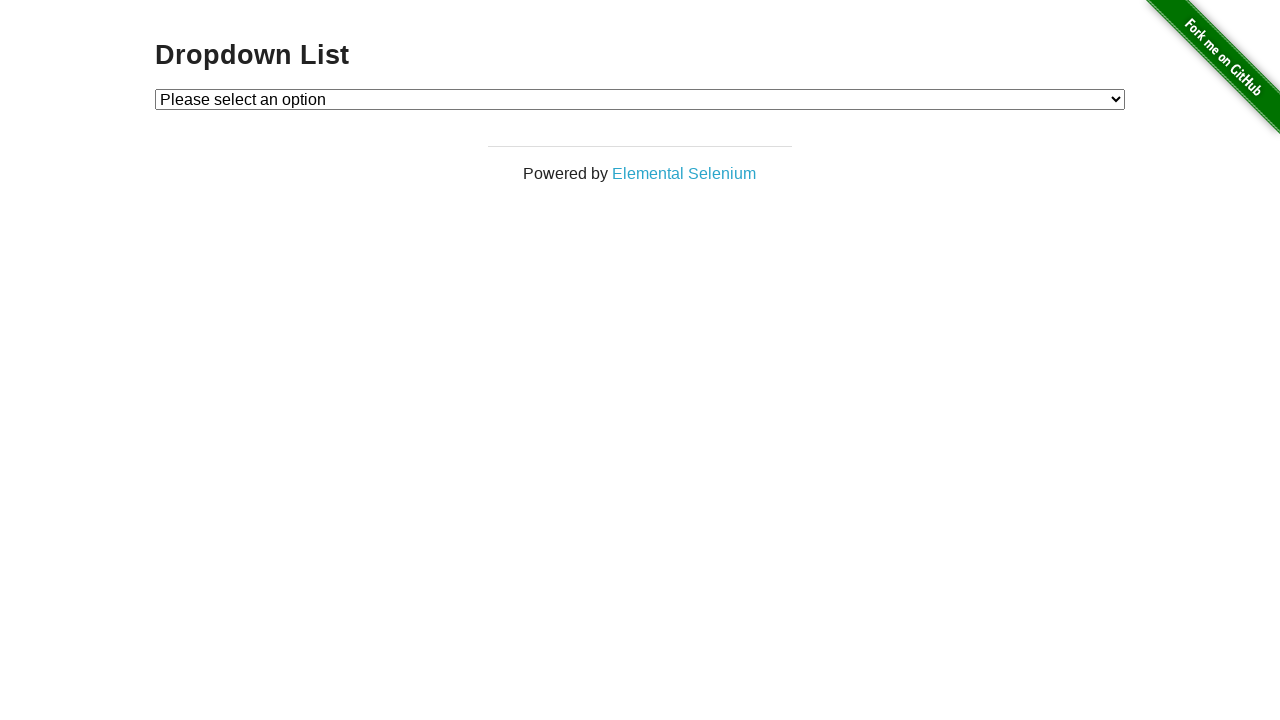

Selected dropdown option at index 1 on #dropdown
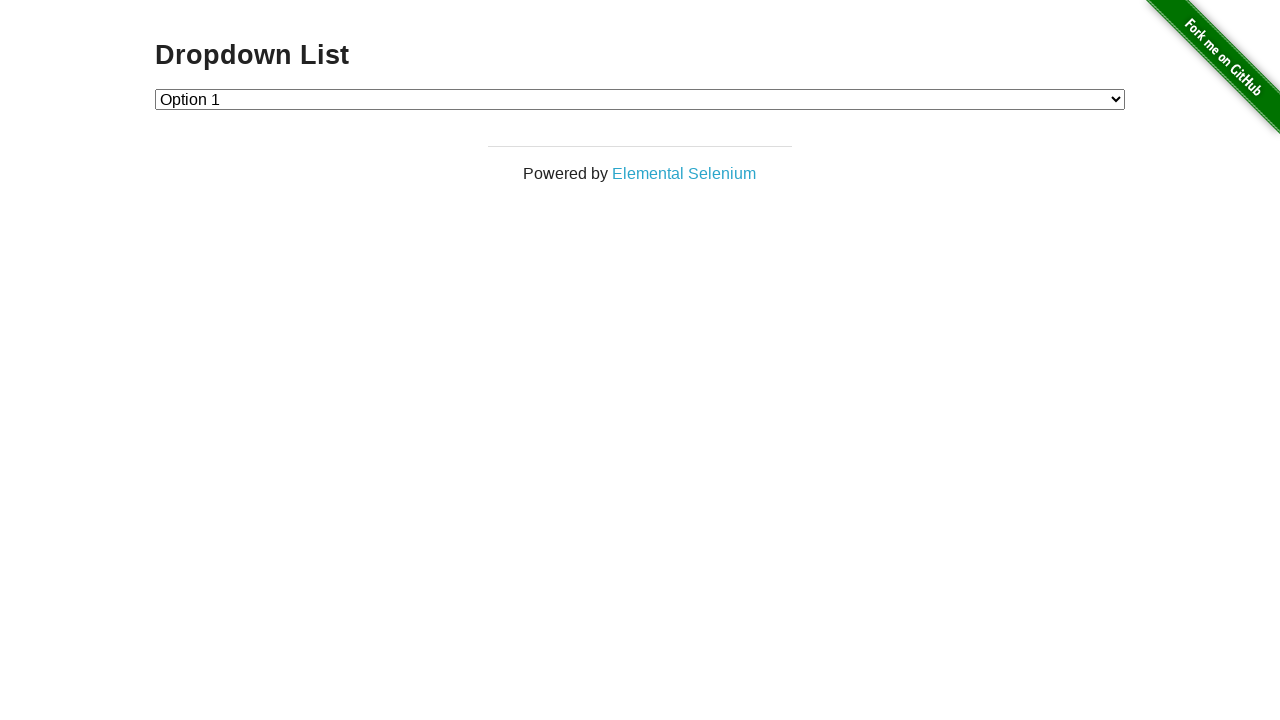

Retrieved selected dropdown value
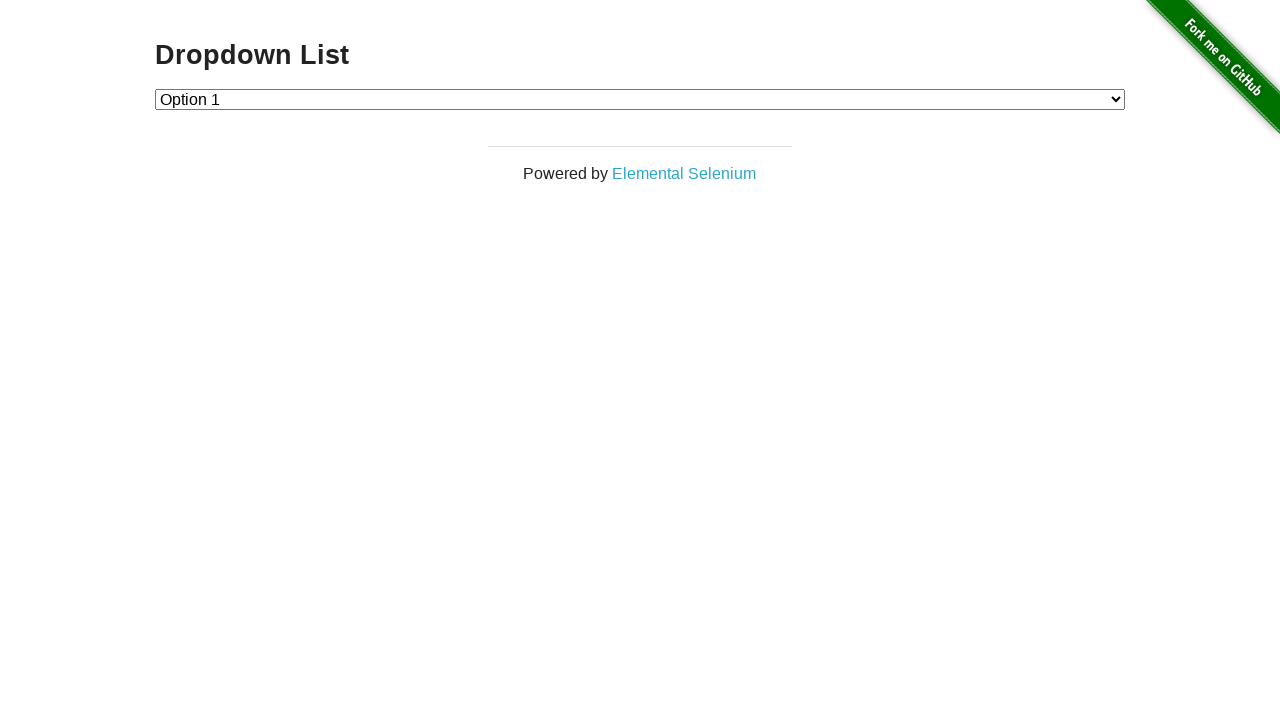

Verified that option 1 is selected
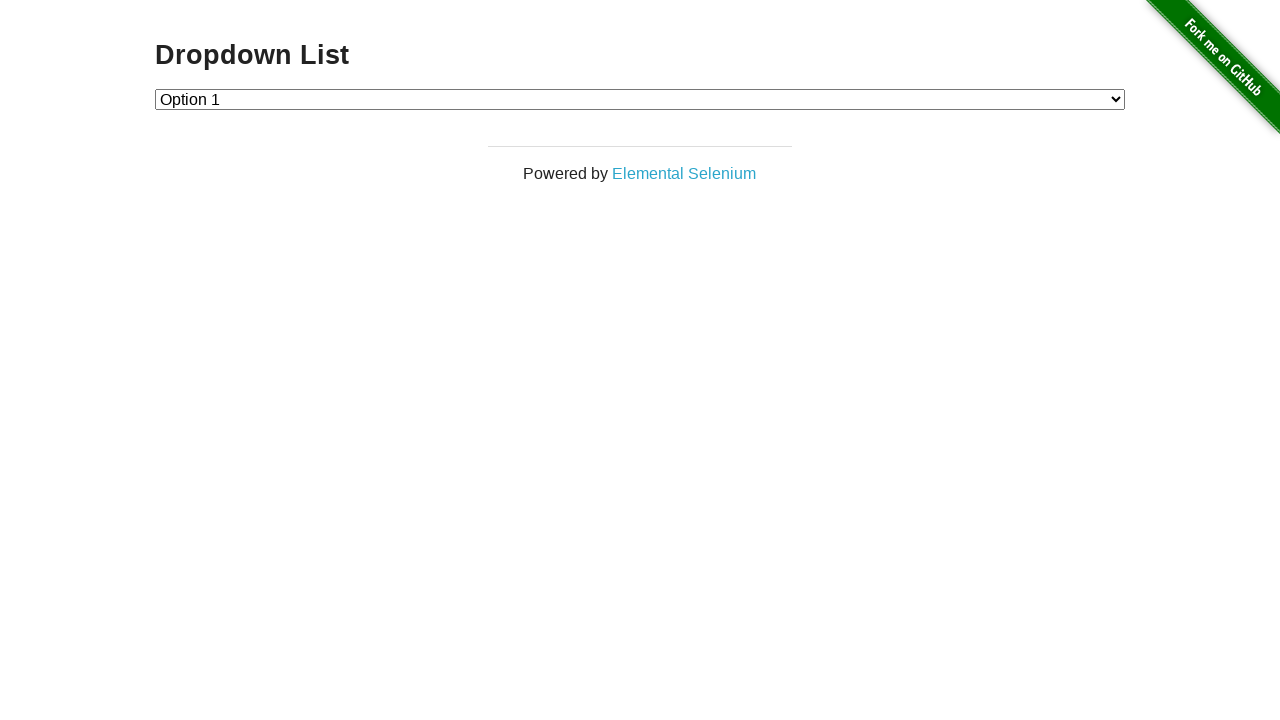

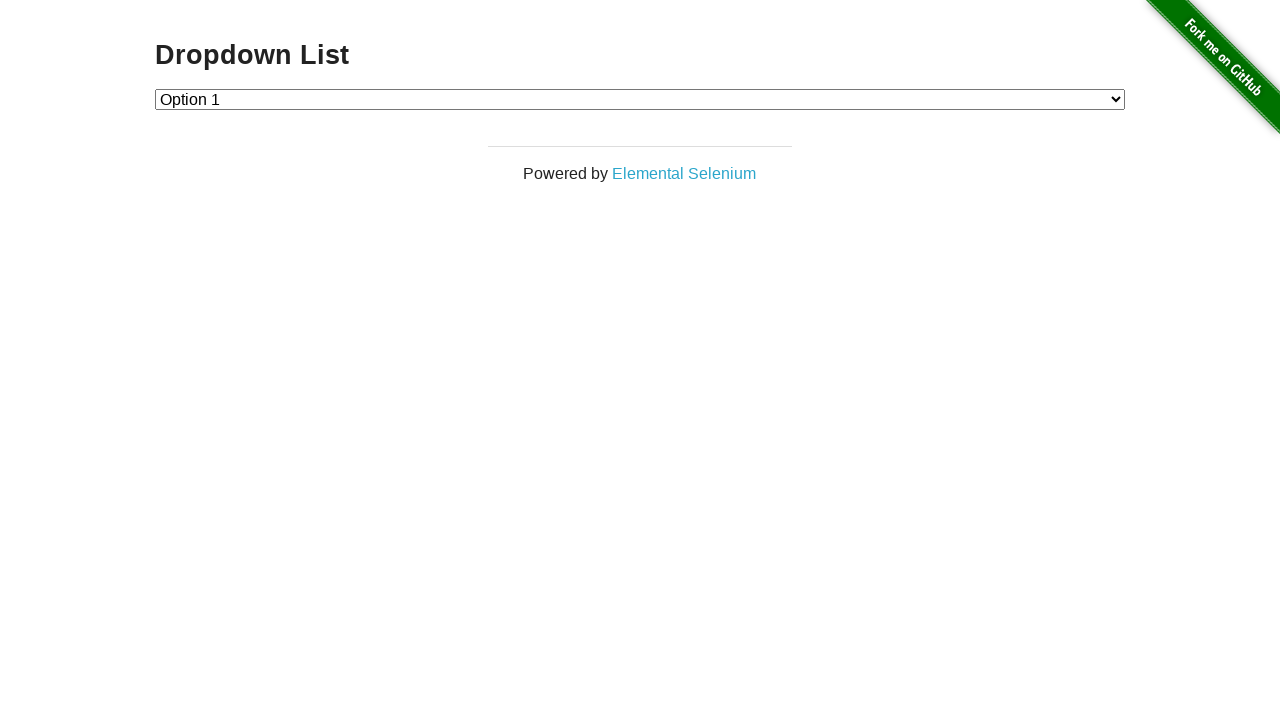